Tests the dark/light mode theme toggle functionality by clicking the toggle button and verifying the background color changes appropriately.

Starting URL: https://web-project-delta-nine.vercel.app

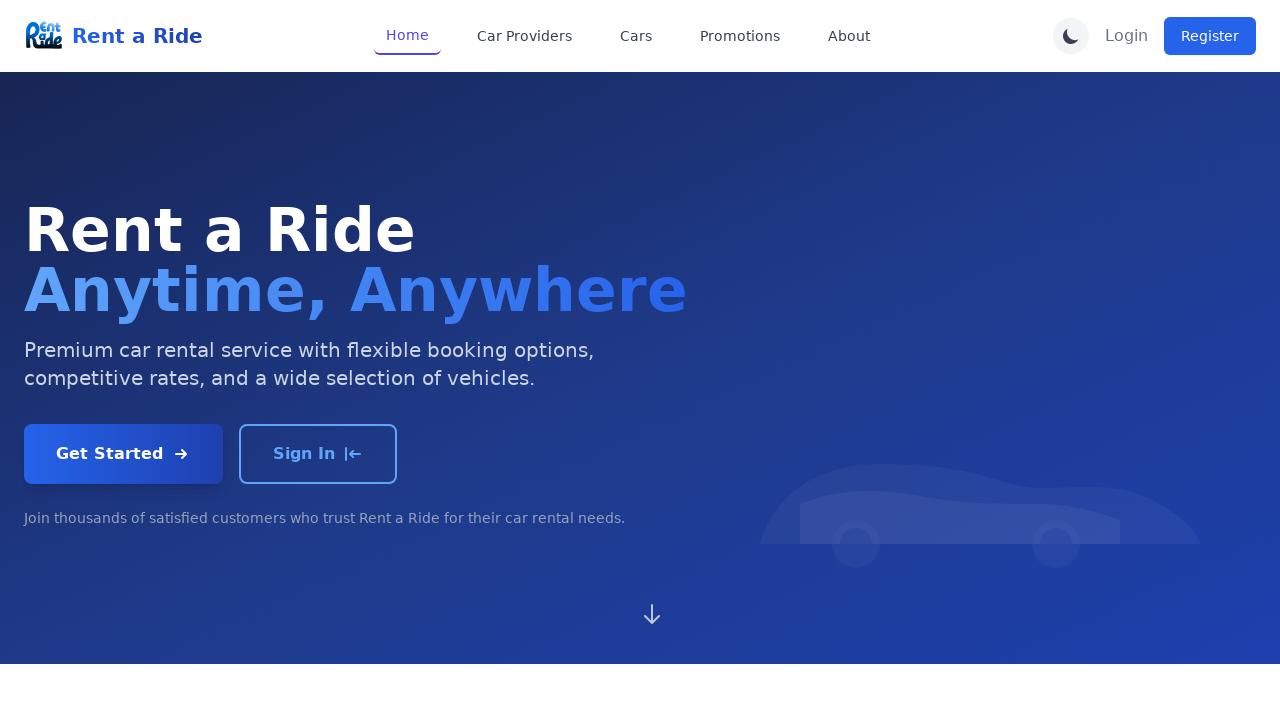

Located the toggle dark mode button
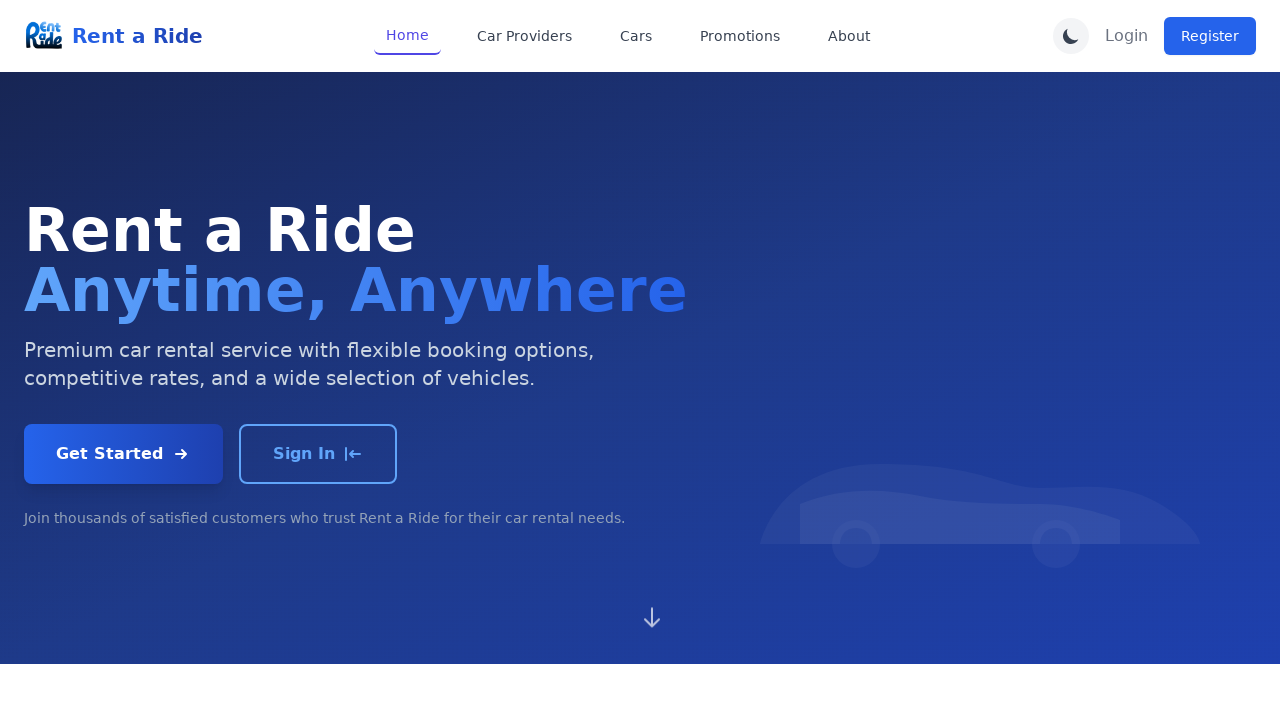

Clicked toggle button to switch to dark mode at (1071, 36) on internal:role=button[name="Toggle dark mode"i]
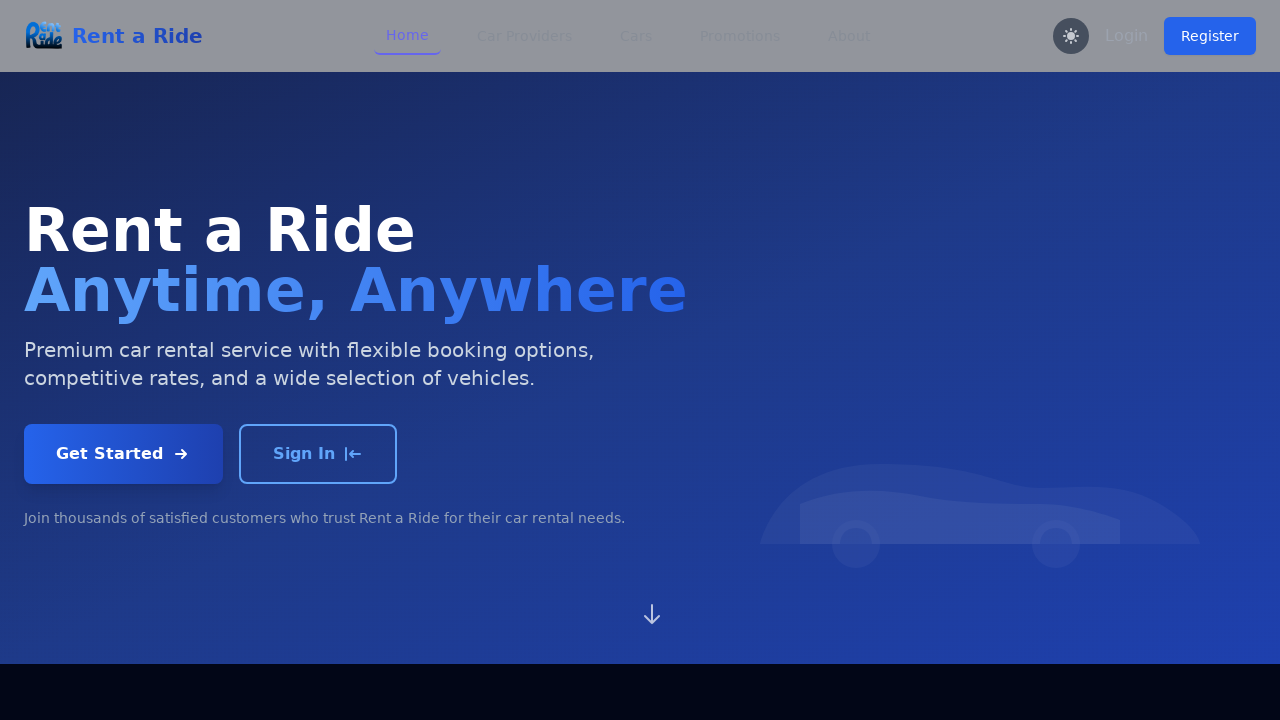

Waited 500ms for dark mode to apply
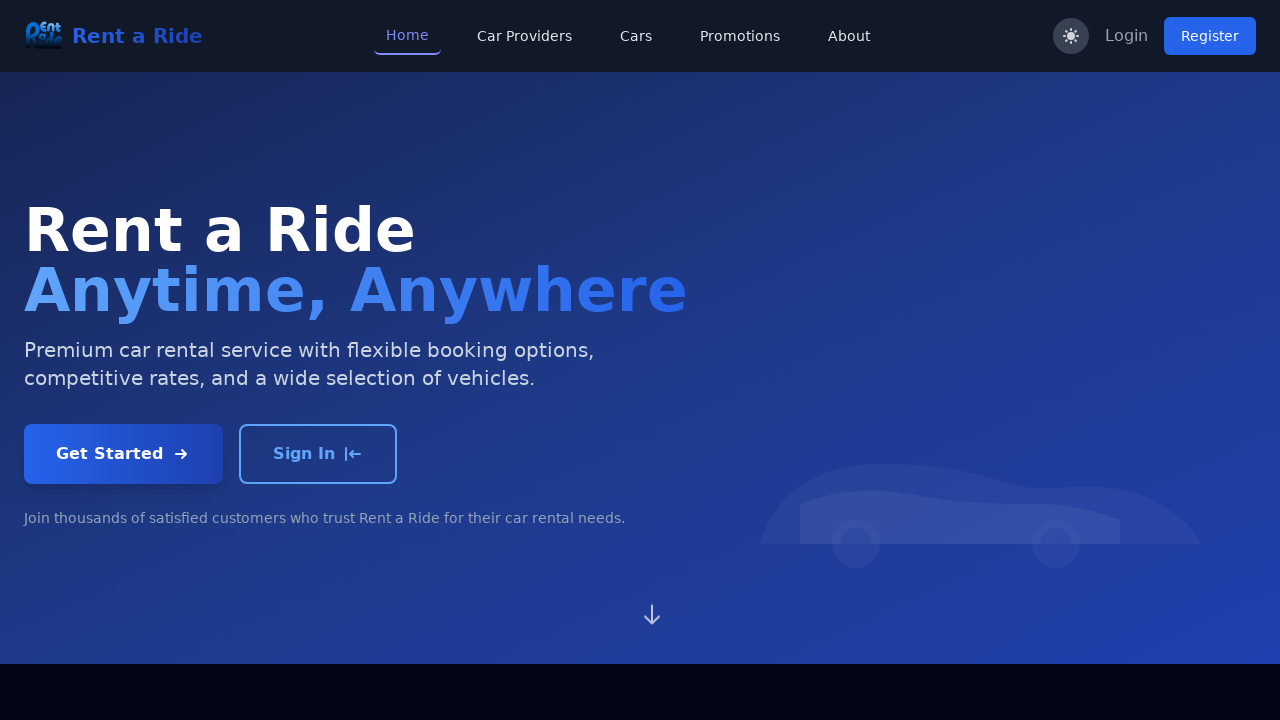

Clicked toggle button to switch back to light mode at (1071, 36) on internal:role=button[name="Toggle dark mode"i]
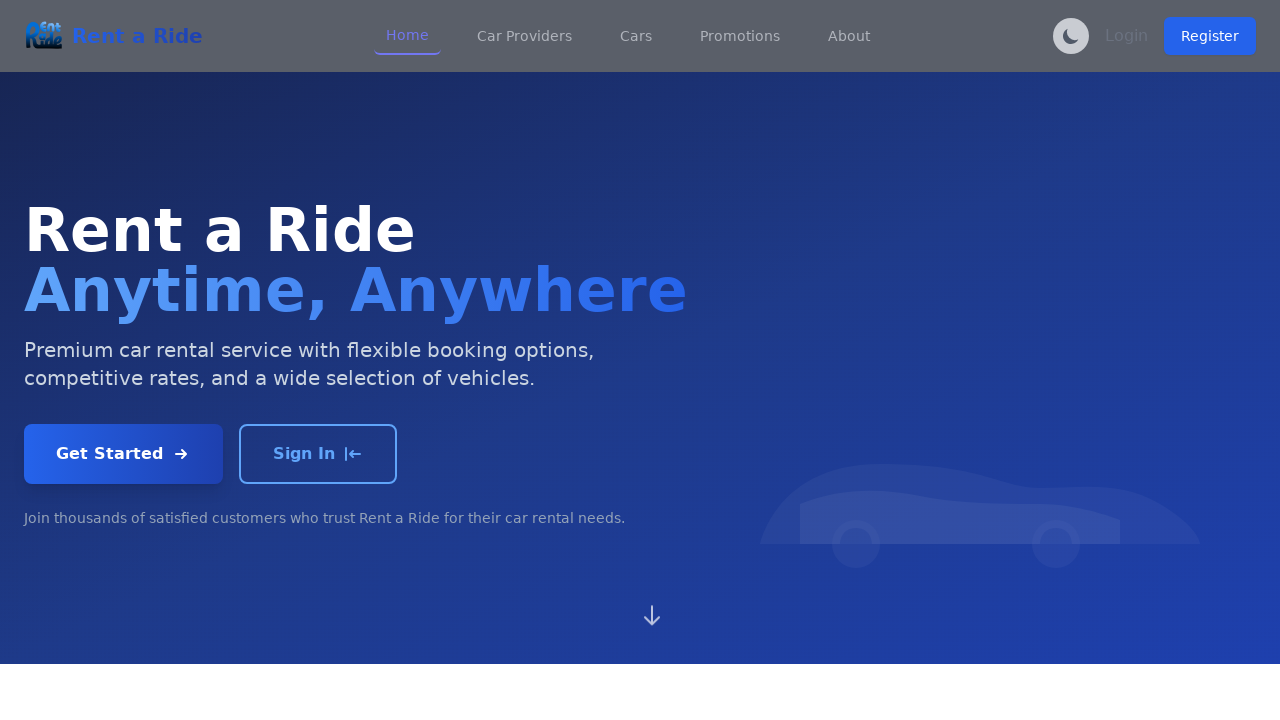

Waited 500ms for light mode to apply
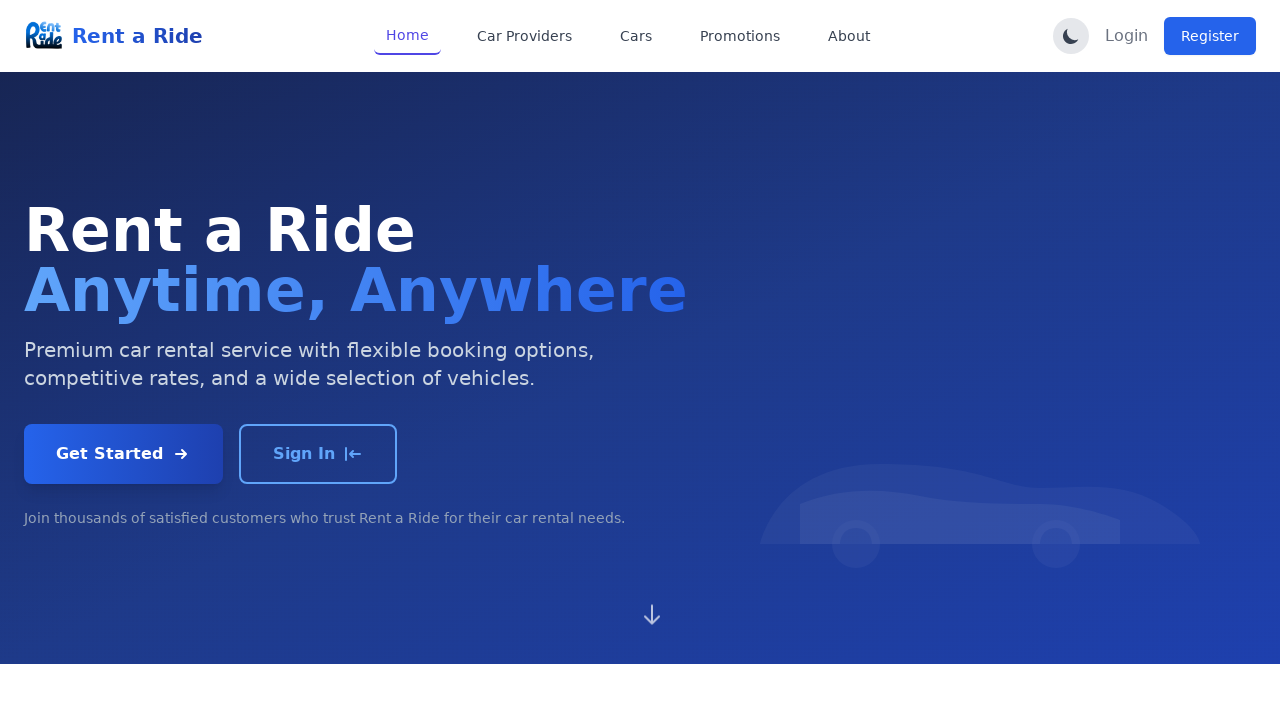

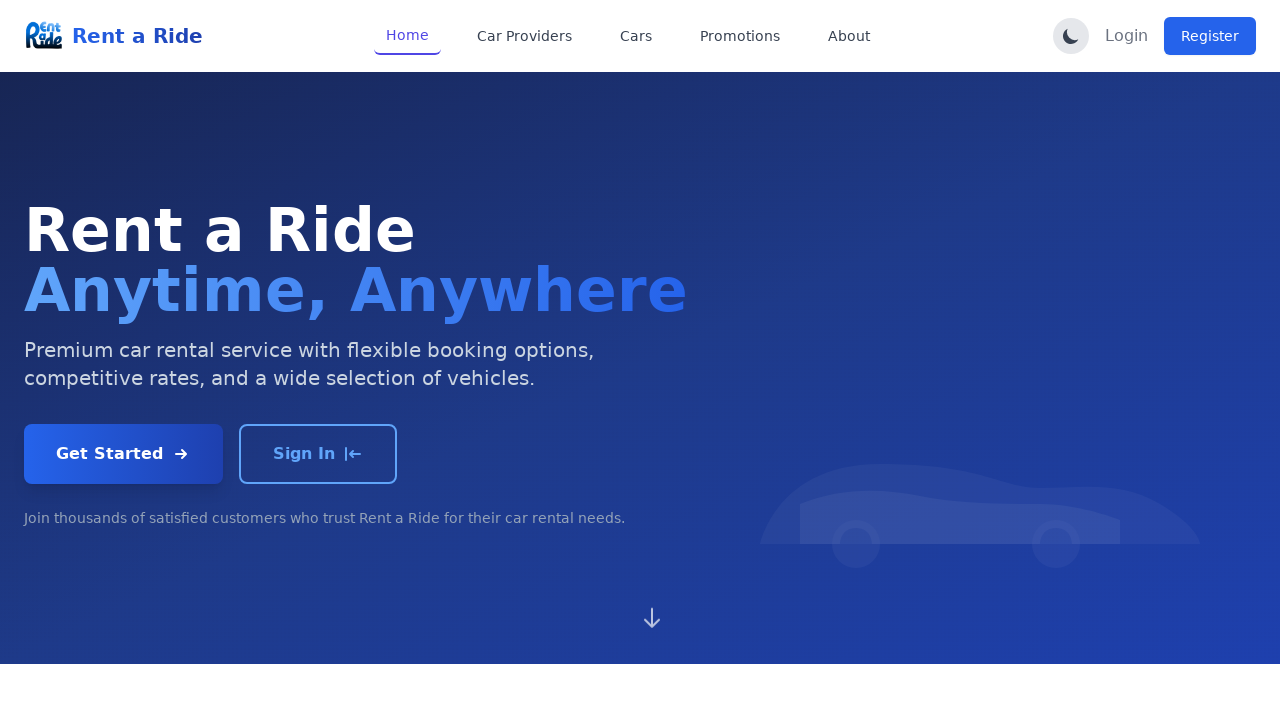